Tests drag and drop functionality on the jQuery UI demo page by switching to the demo iframe and dragging an element onto a drop target.

Starting URL: https://jqueryui.com/droppable/

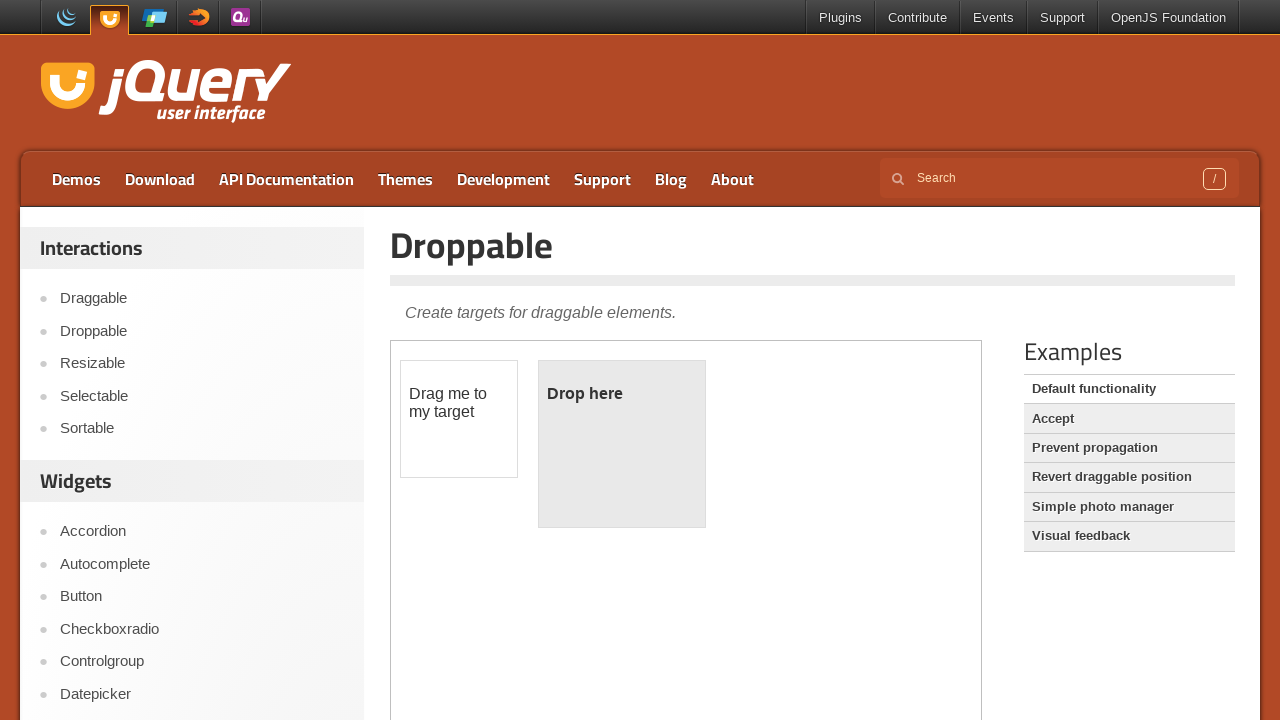

Navigated to jQuery UI droppable demo page
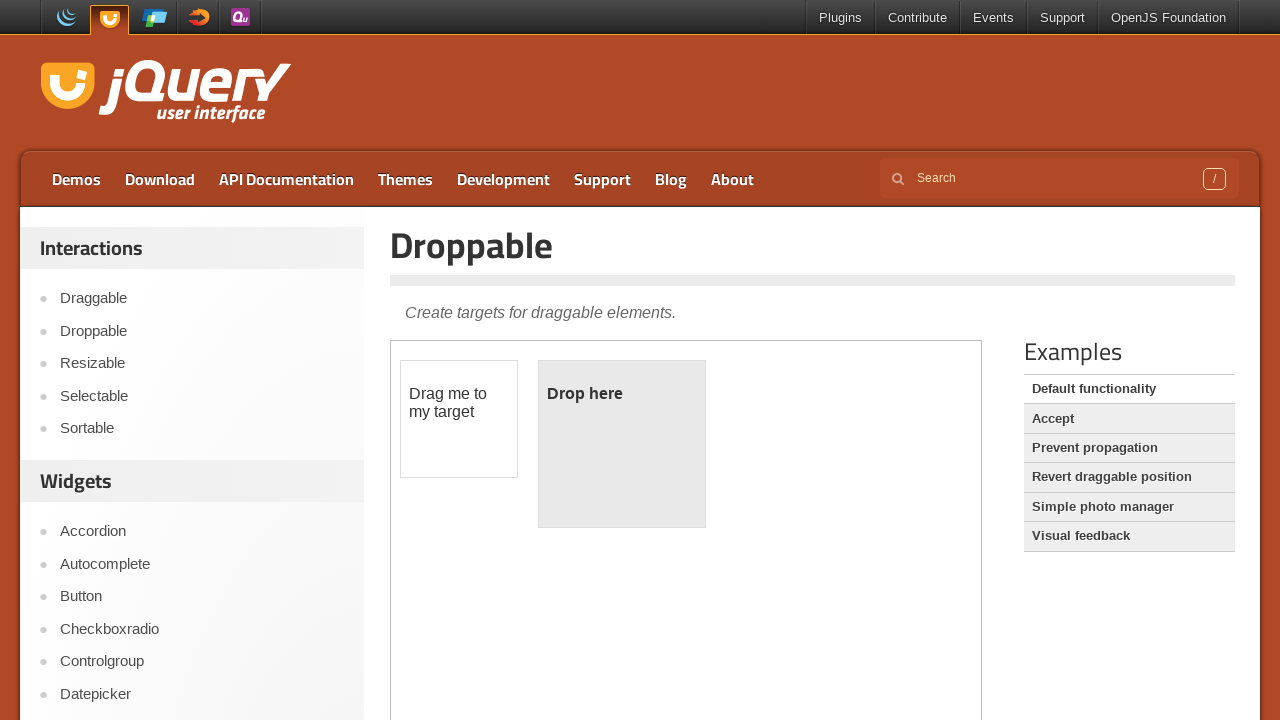

Located the demo iframe
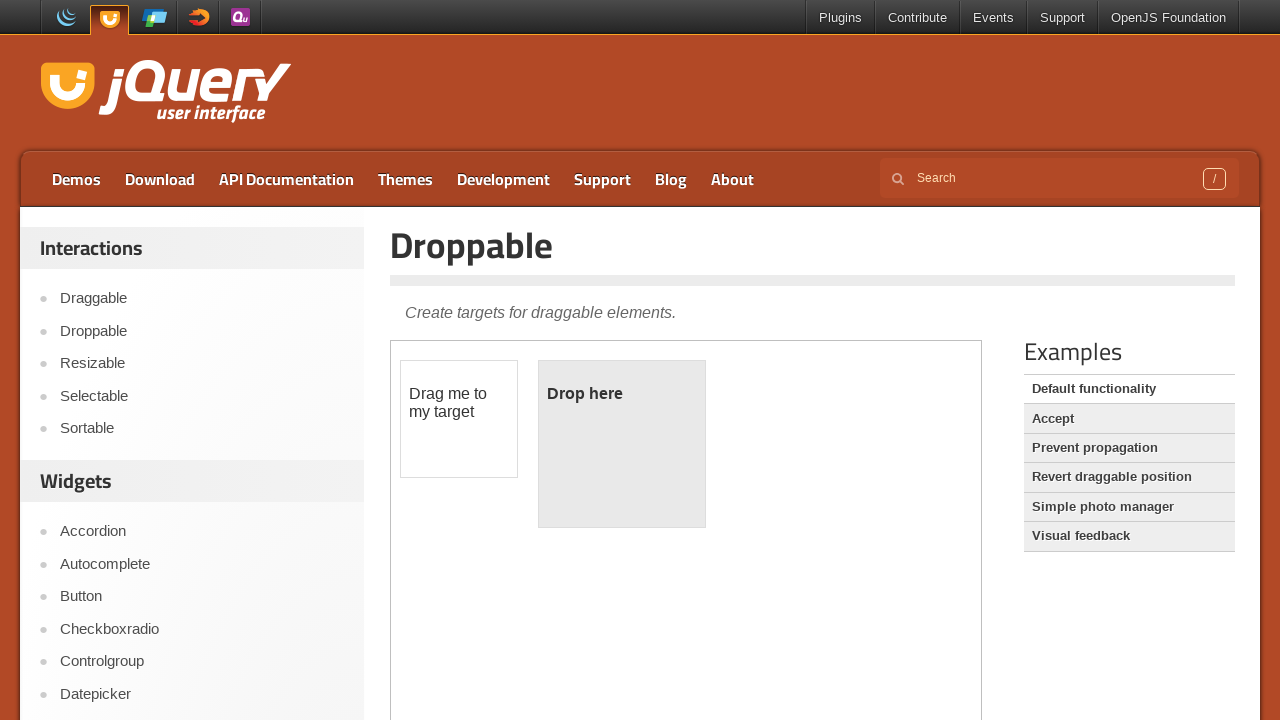

Located the draggable element
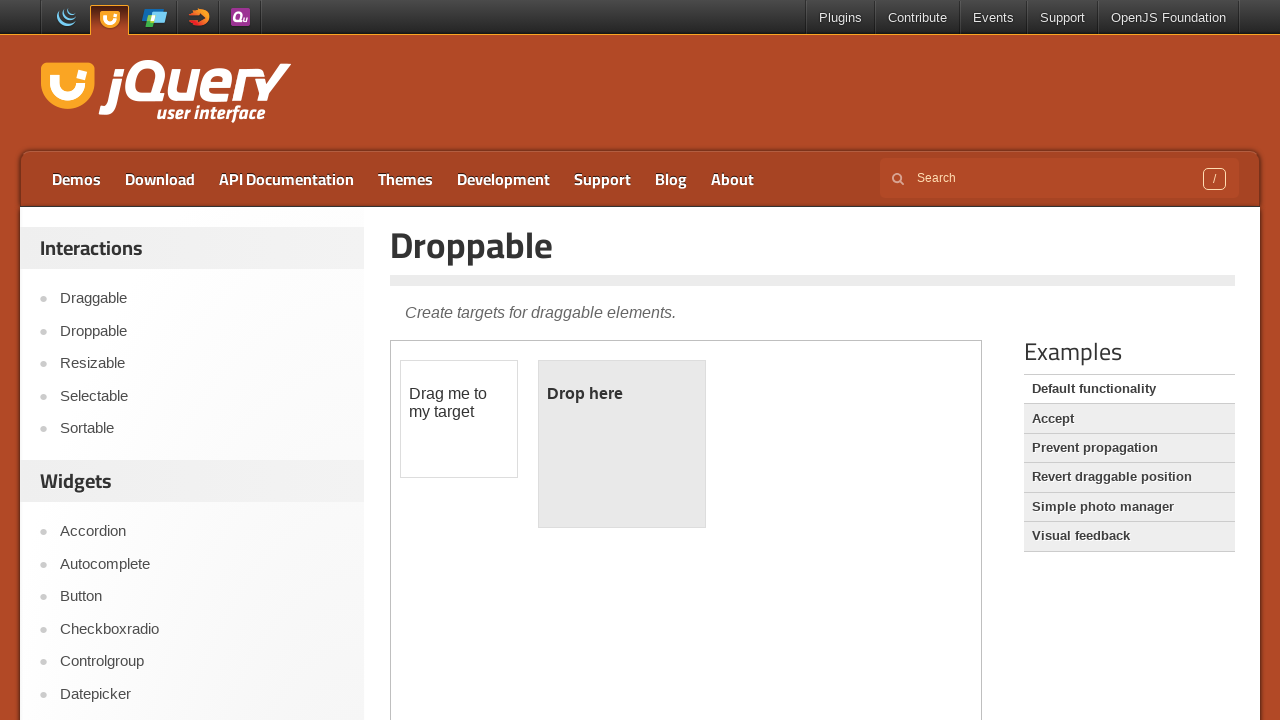

Located the droppable target element
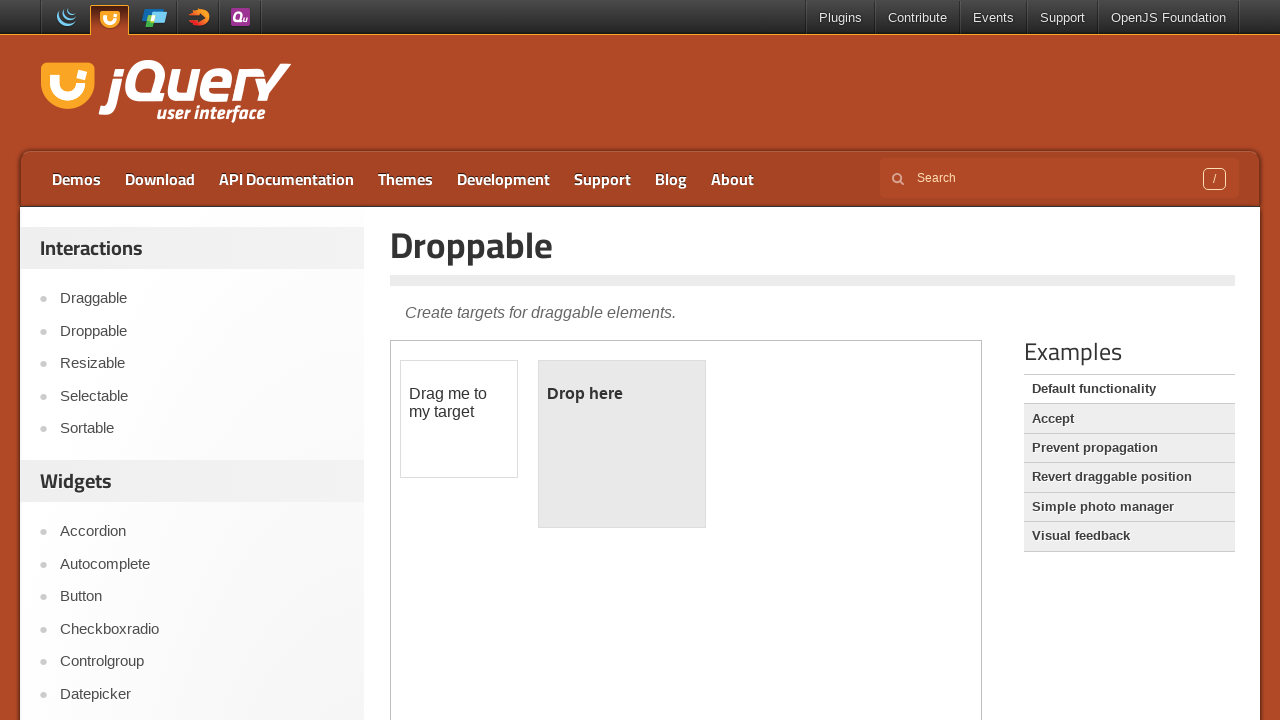

Dragged the draggable element onto the droppable target at (622, 444)
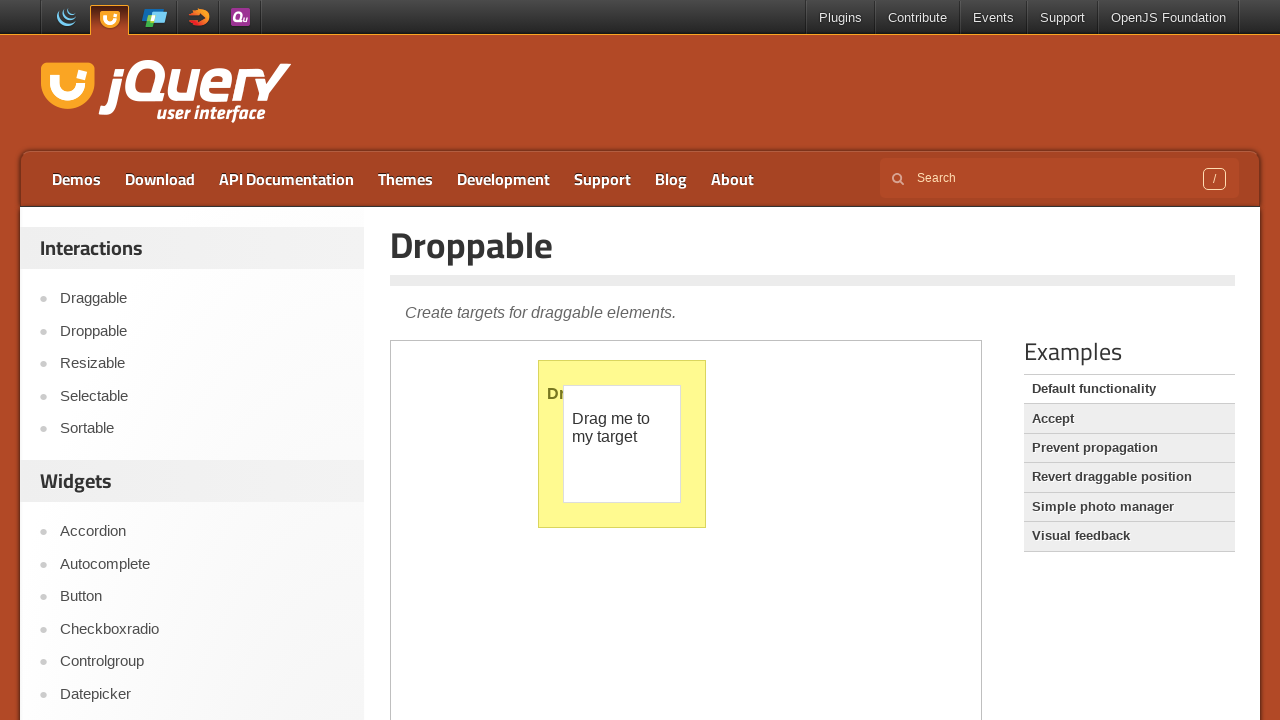

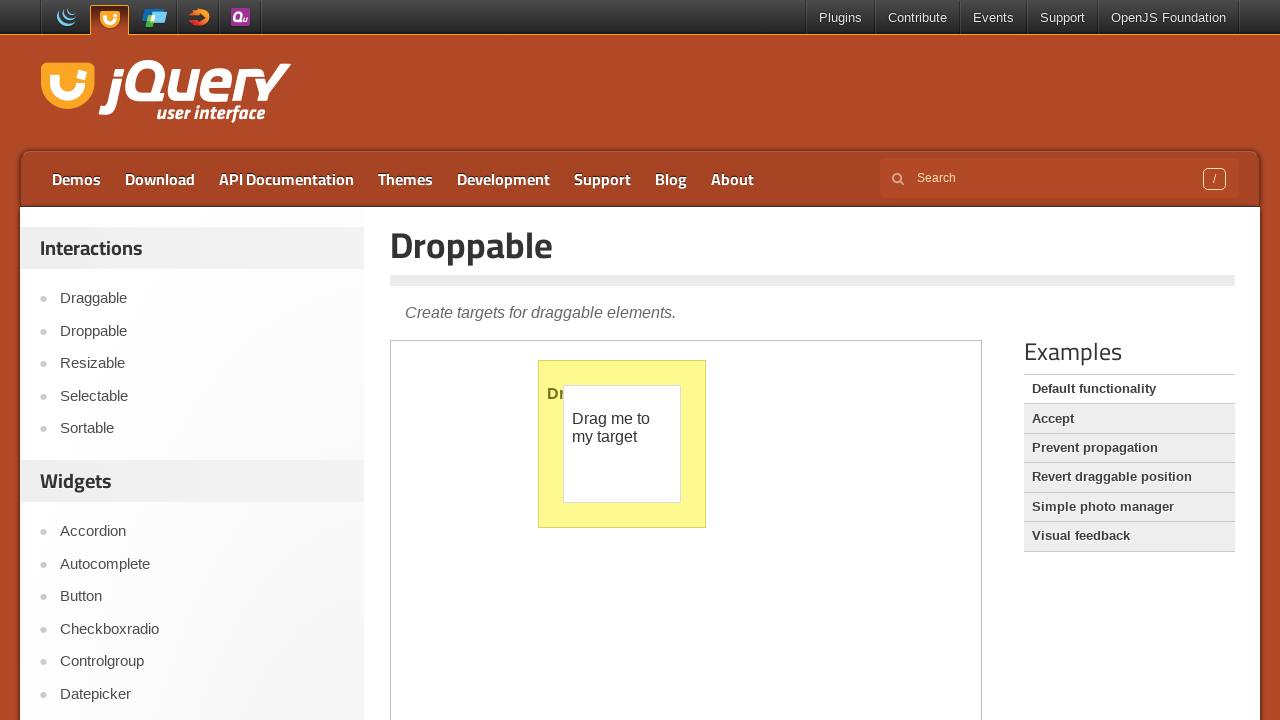